Tests a practice form by filling in first name, last name, selecting gender radio button, years of experience, profession checkbox, and continent from a dropdown.

Starting URL: https://awesomeqa.com/practice.html

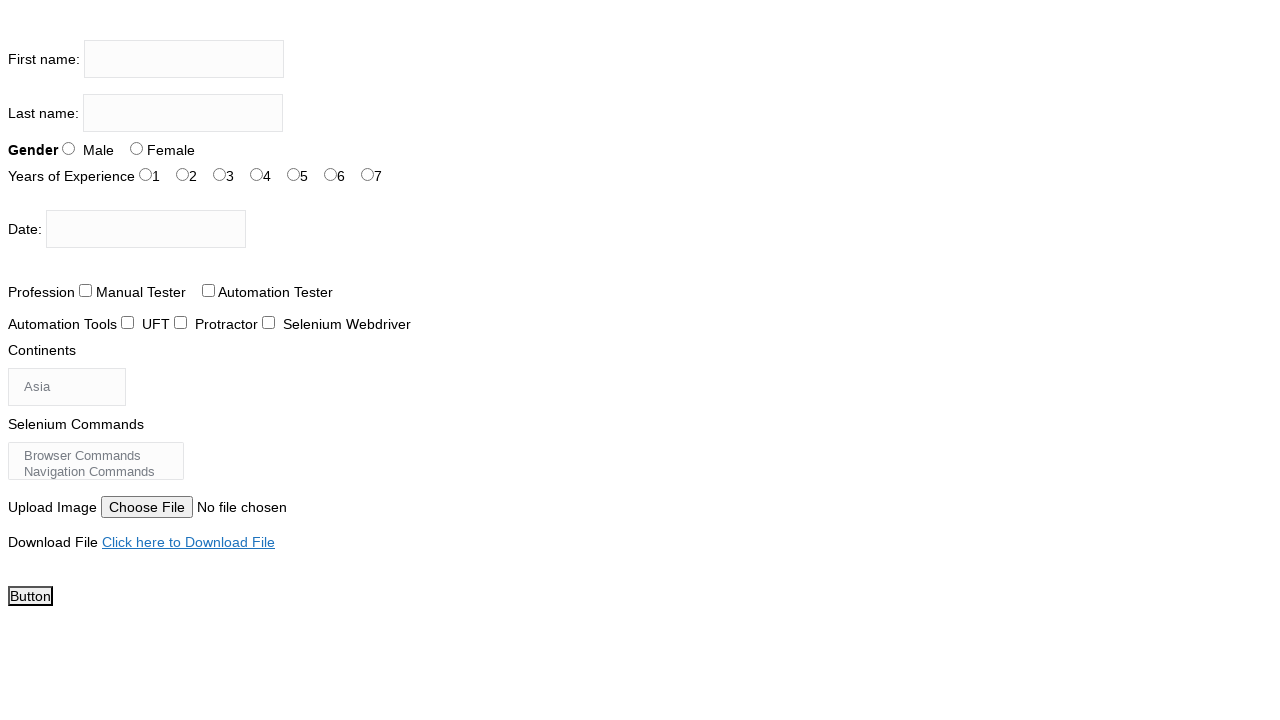

Filled first name field with 'Brad' on input[name='firstname']
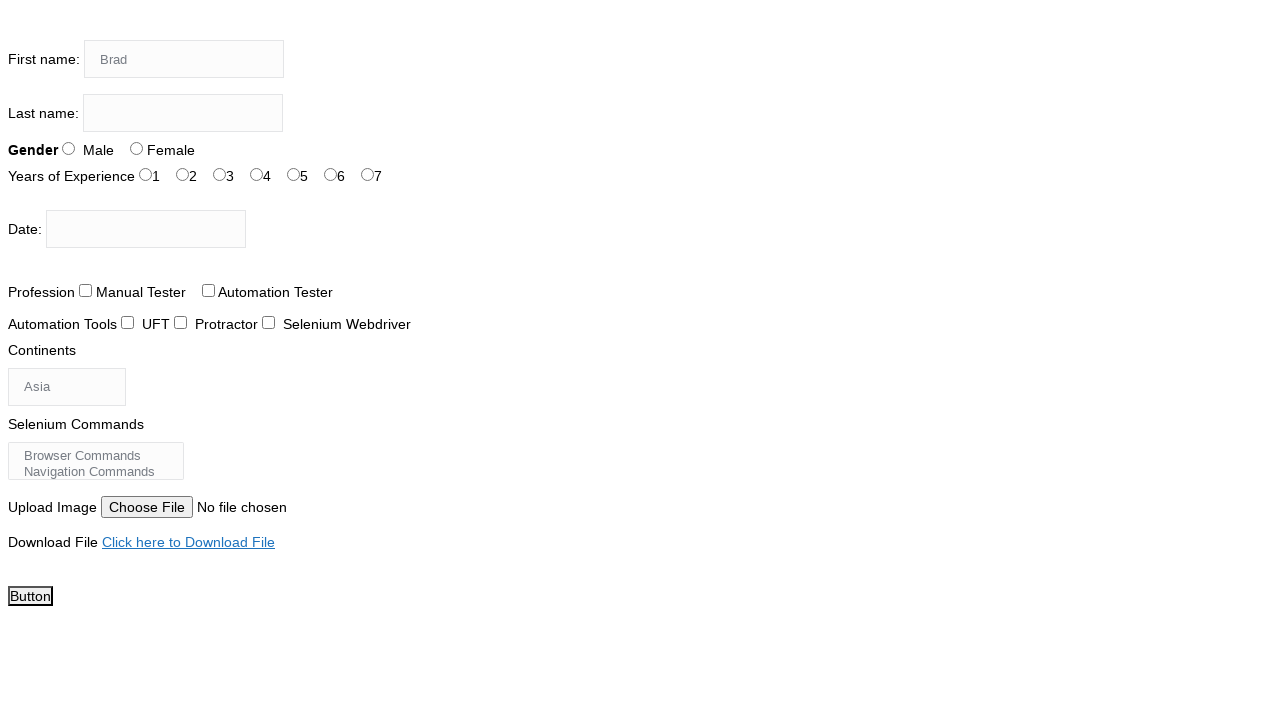

Filled last name field with 'Pitt' on input[name='lastname']
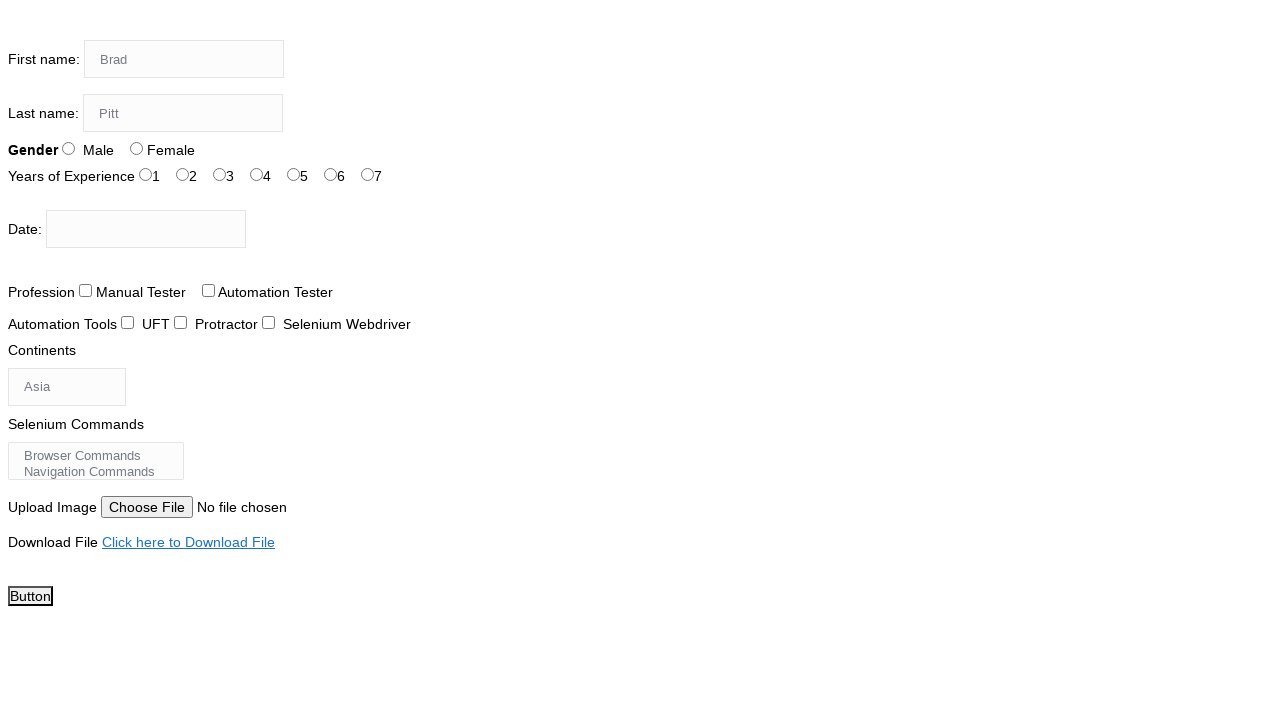

Selected Male radio button for gender at (68, 148) on input[value='Male']
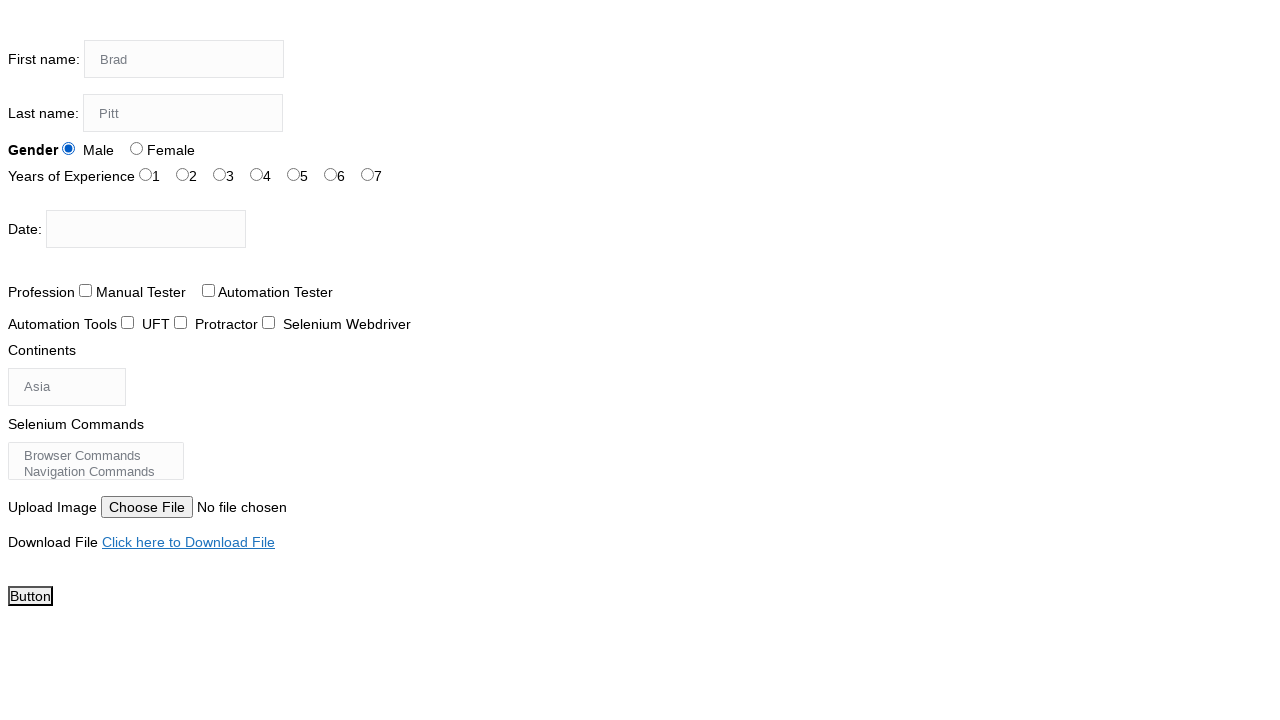

Selected 3 years of experience radio button at (220, 174) on input[value='3']
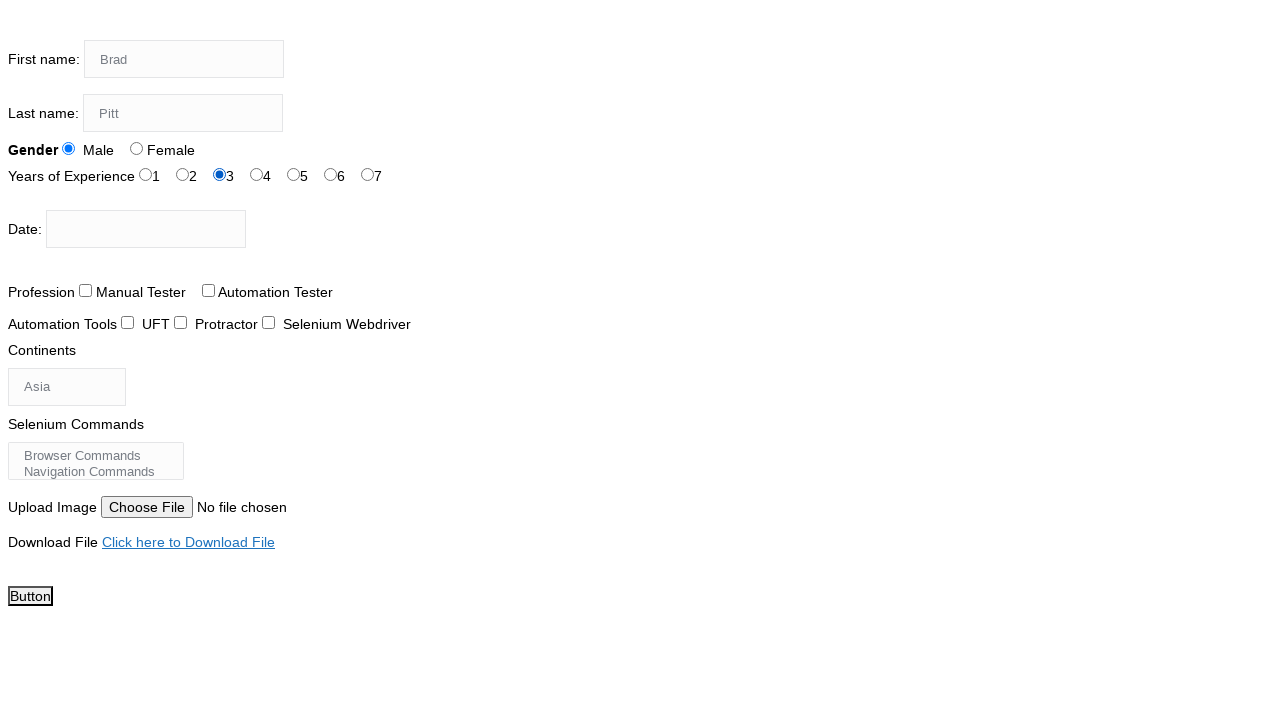

Selected Automation Tester checkbox for profession at (208, 290) on input[value='Automation Tester']
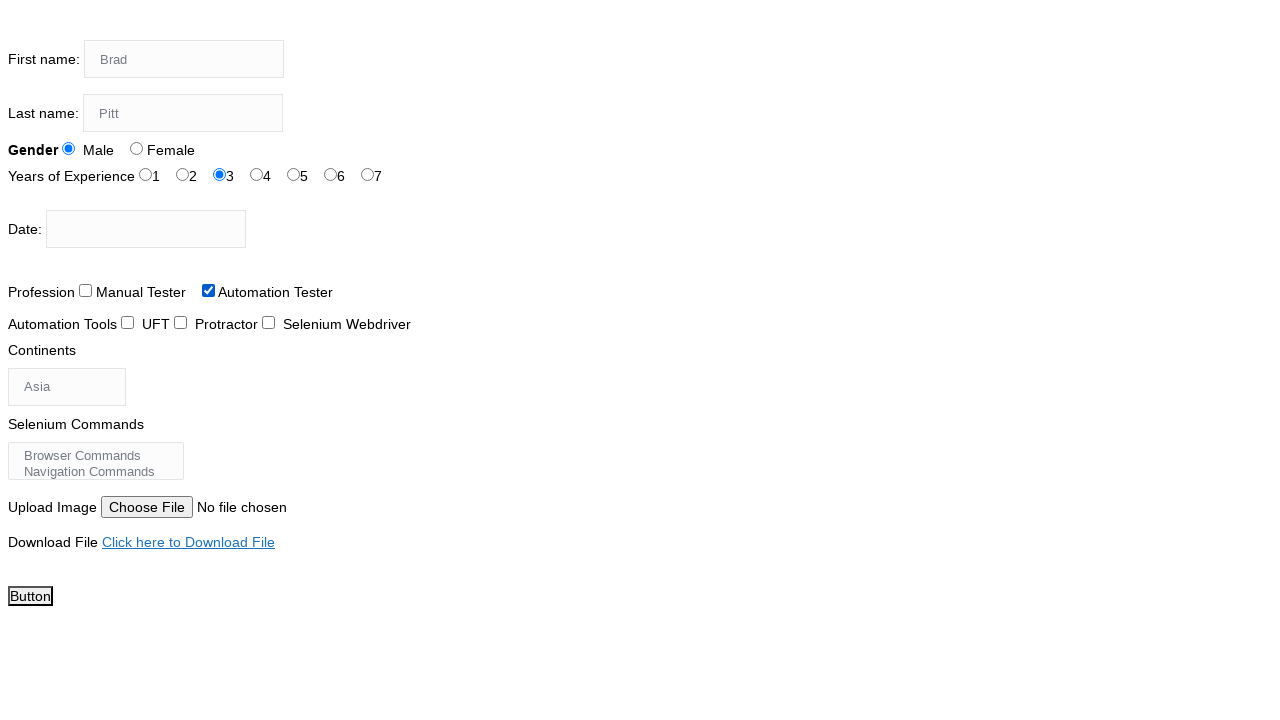

Selected Australia from continents dropdown on select#continents
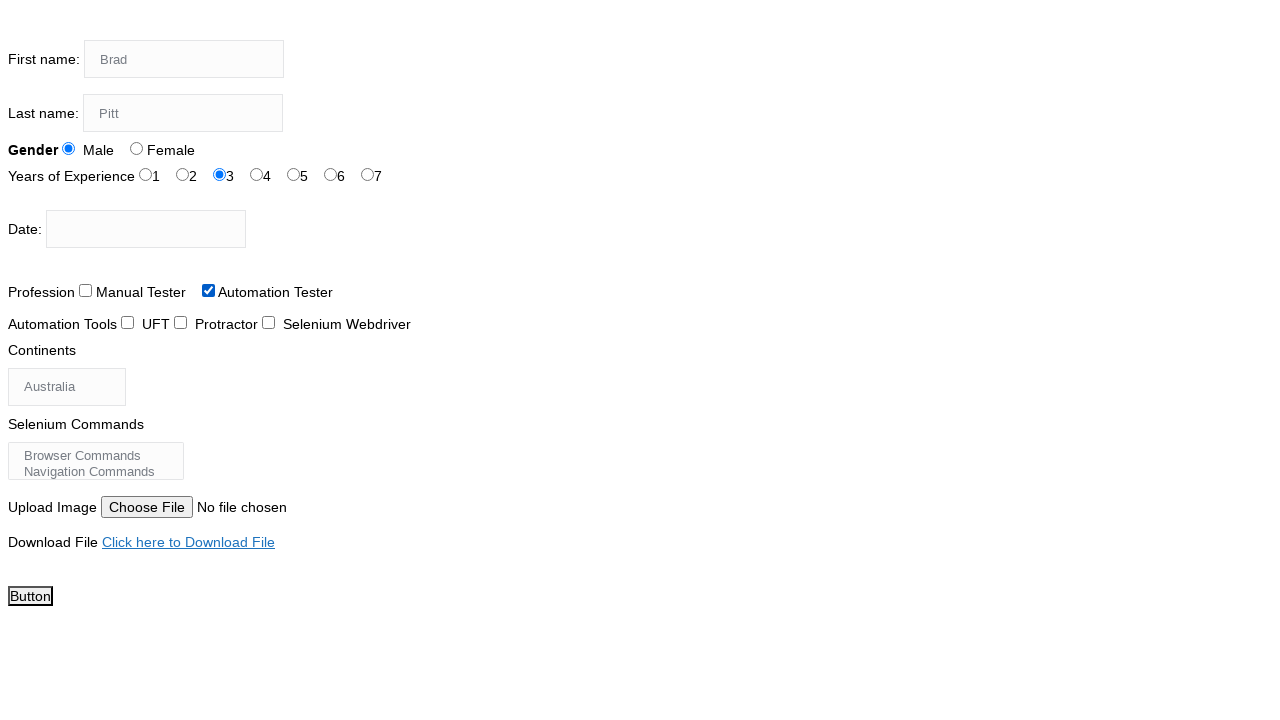

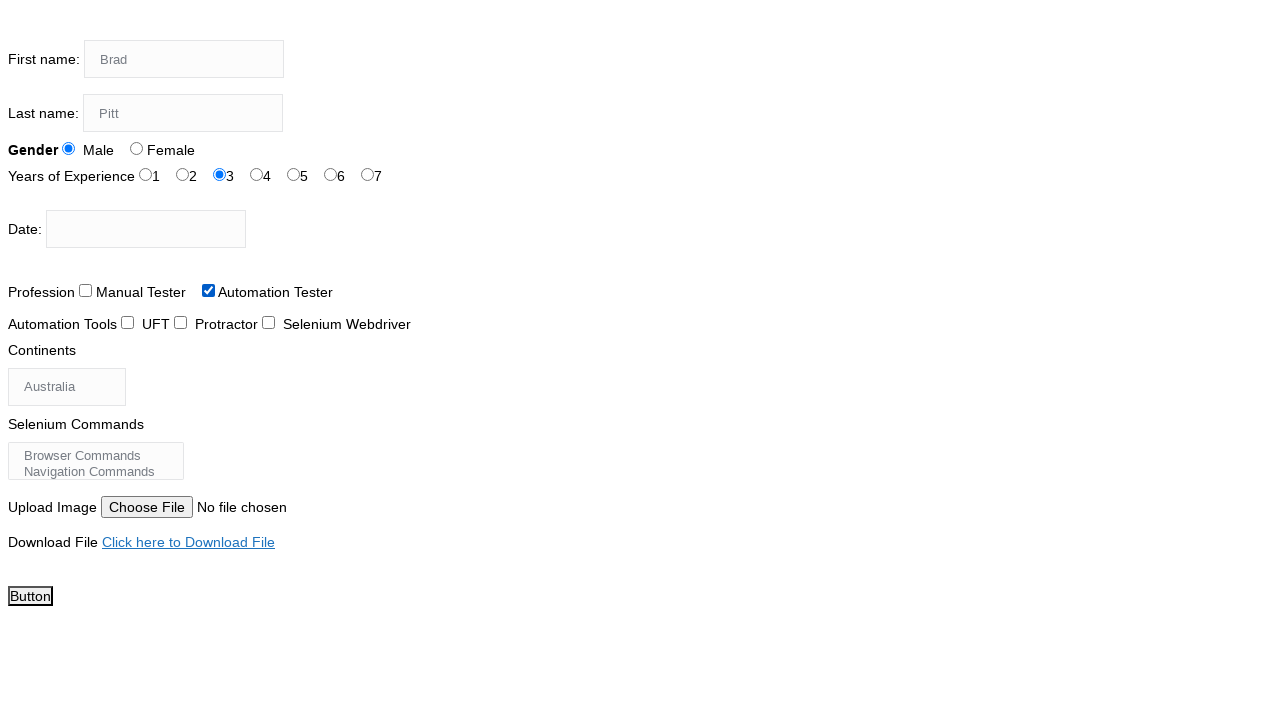